Navigates to GitHub homepage and verifies the page loads successfully by checking the page title

Starting URL: https://github.com

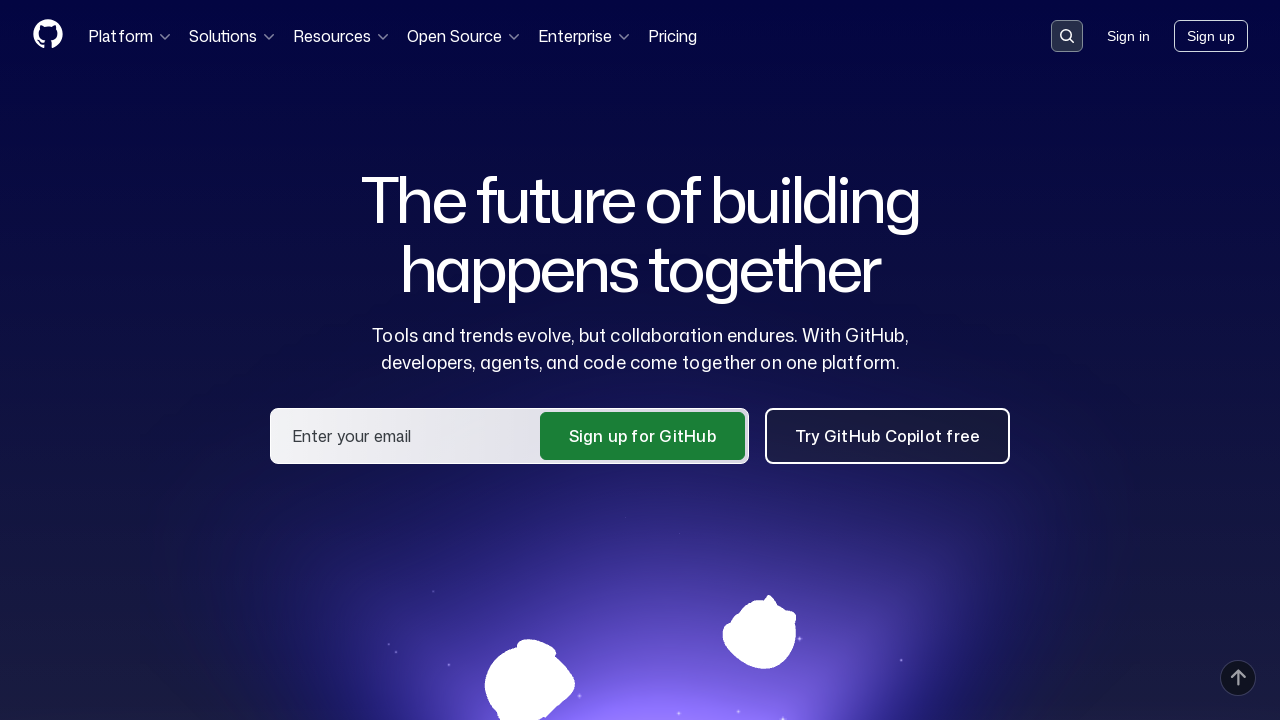

Navigated to GitHub homepage
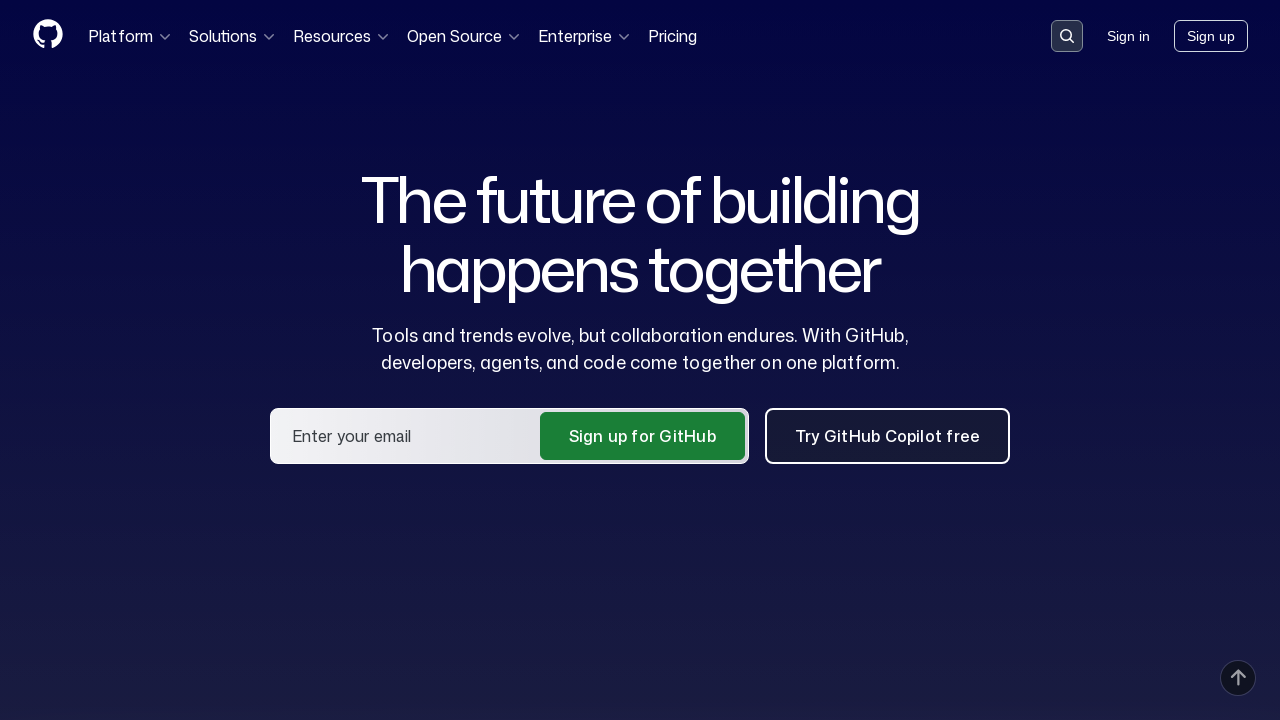

Page DOM content fully loaded
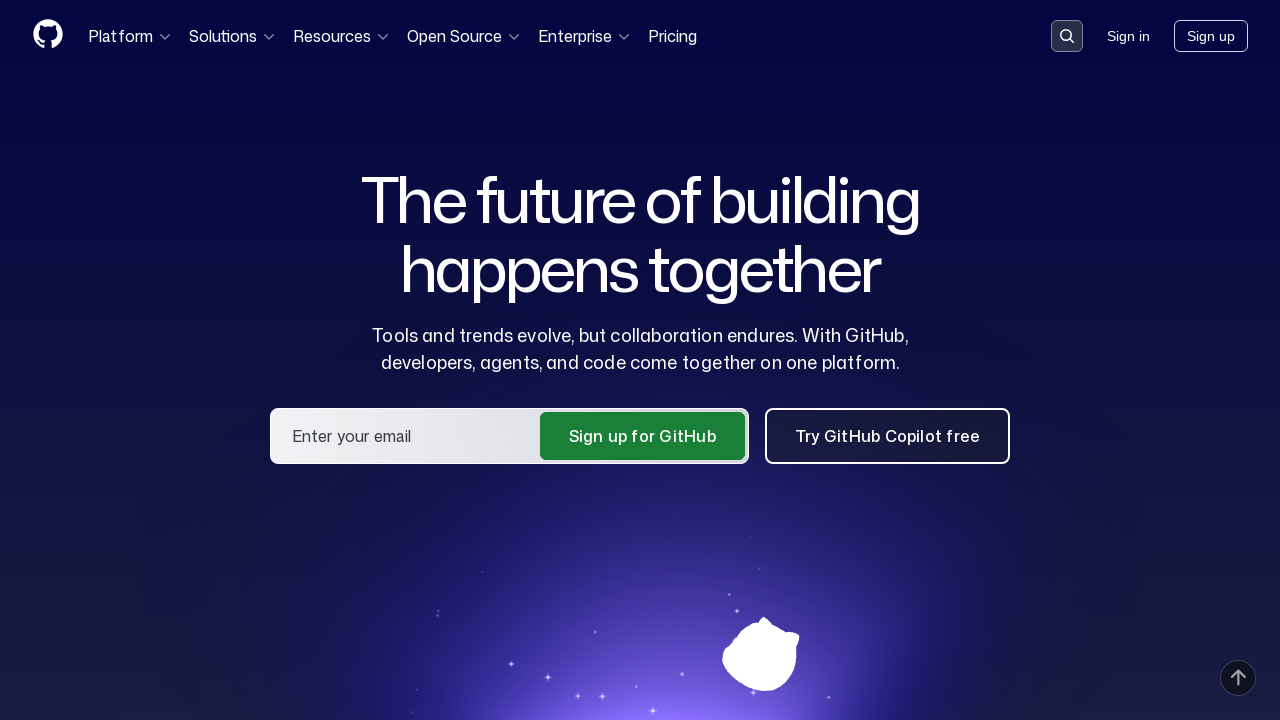

Verified page title contains 'GitHub'
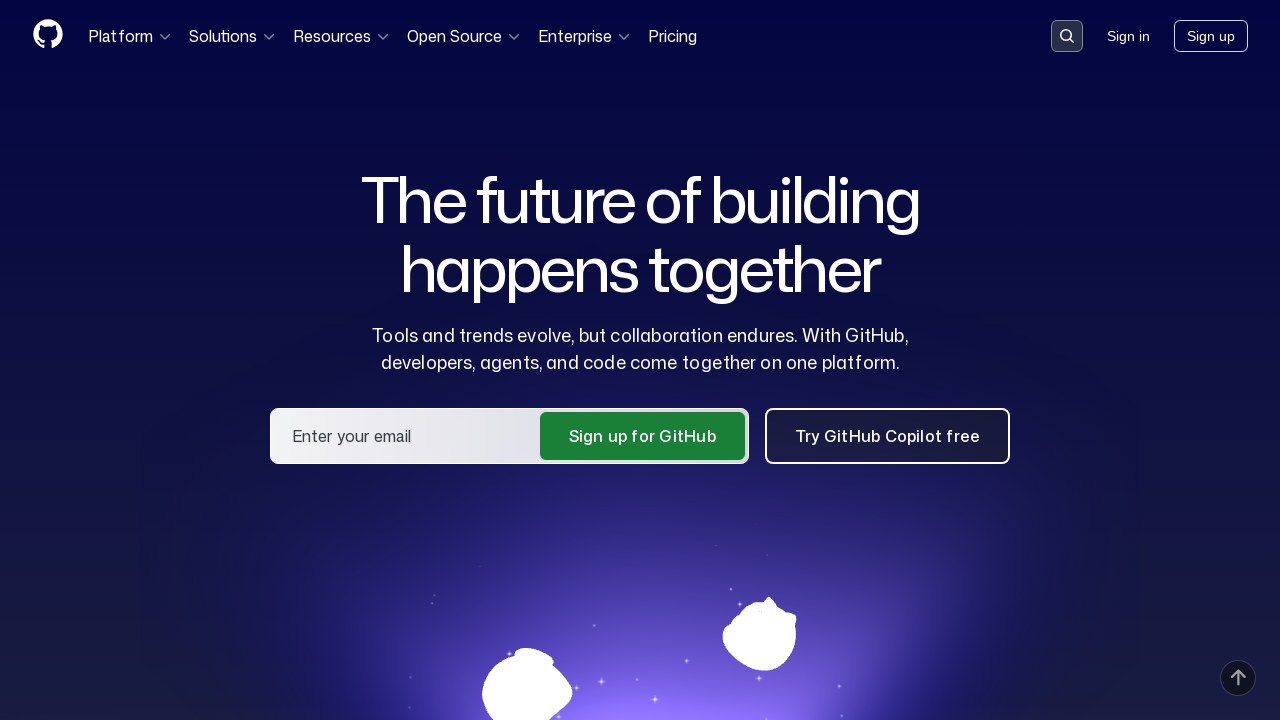

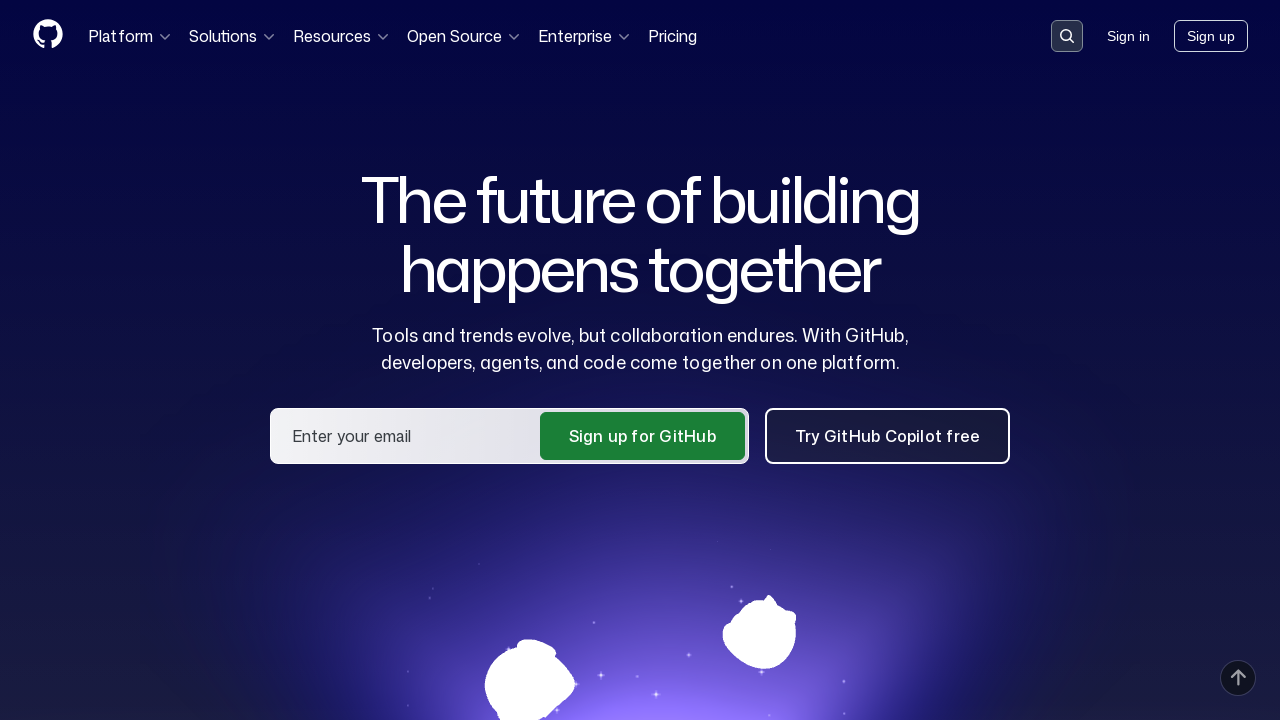